Tests e-commerce functionality by verifying product text, adding item to cart, and confirming the cart displays the correct product

Starting URL: https://bstackdemo.com/

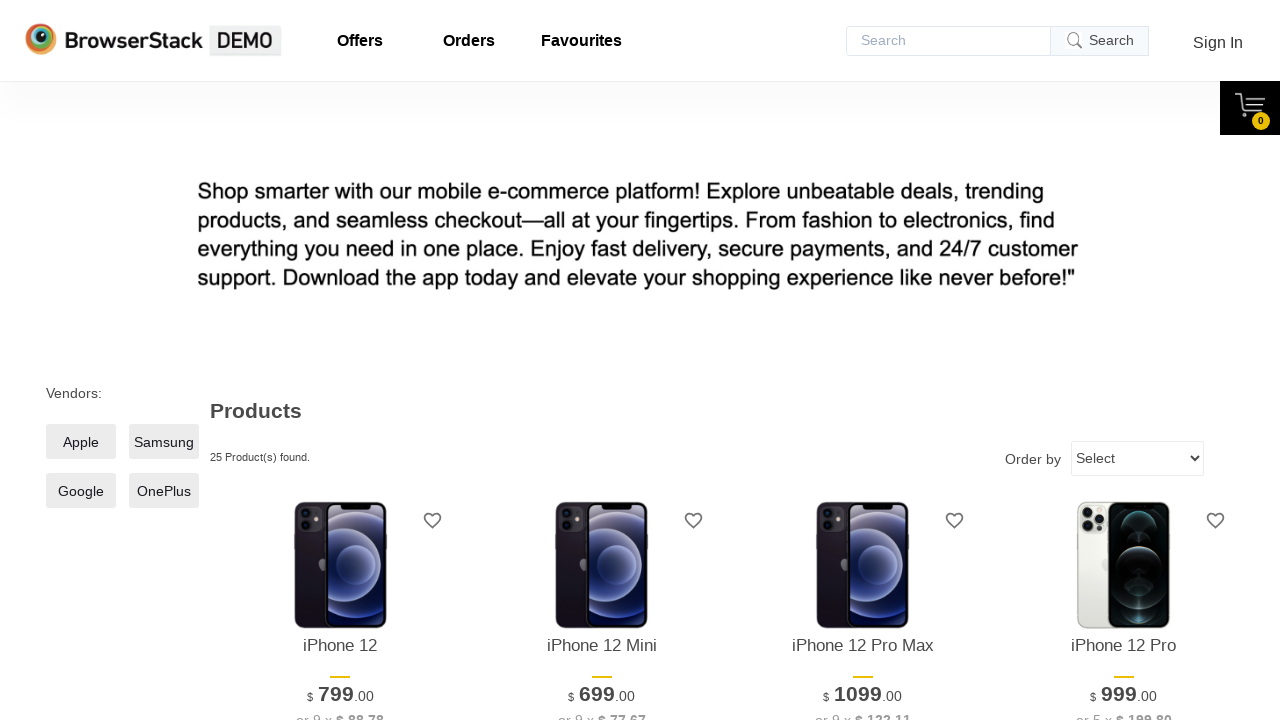

Verified page title contains 'StackDemo'
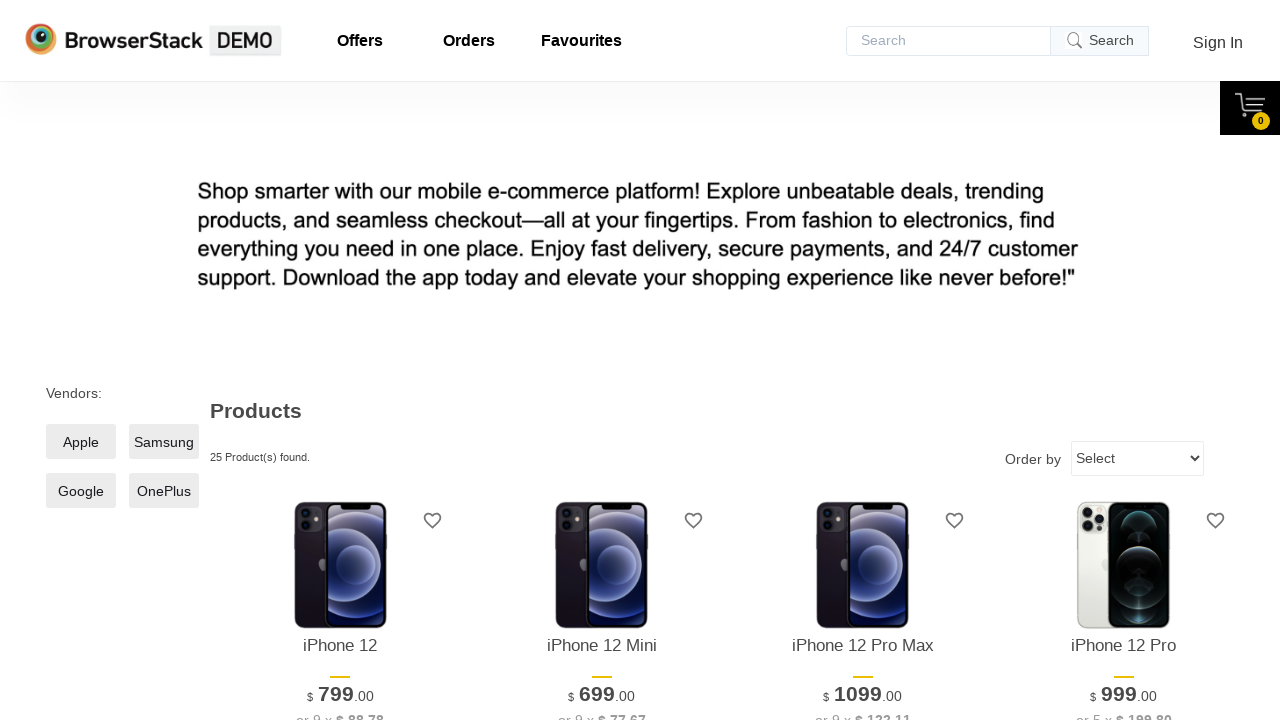

Retrieved text of the first product on the page
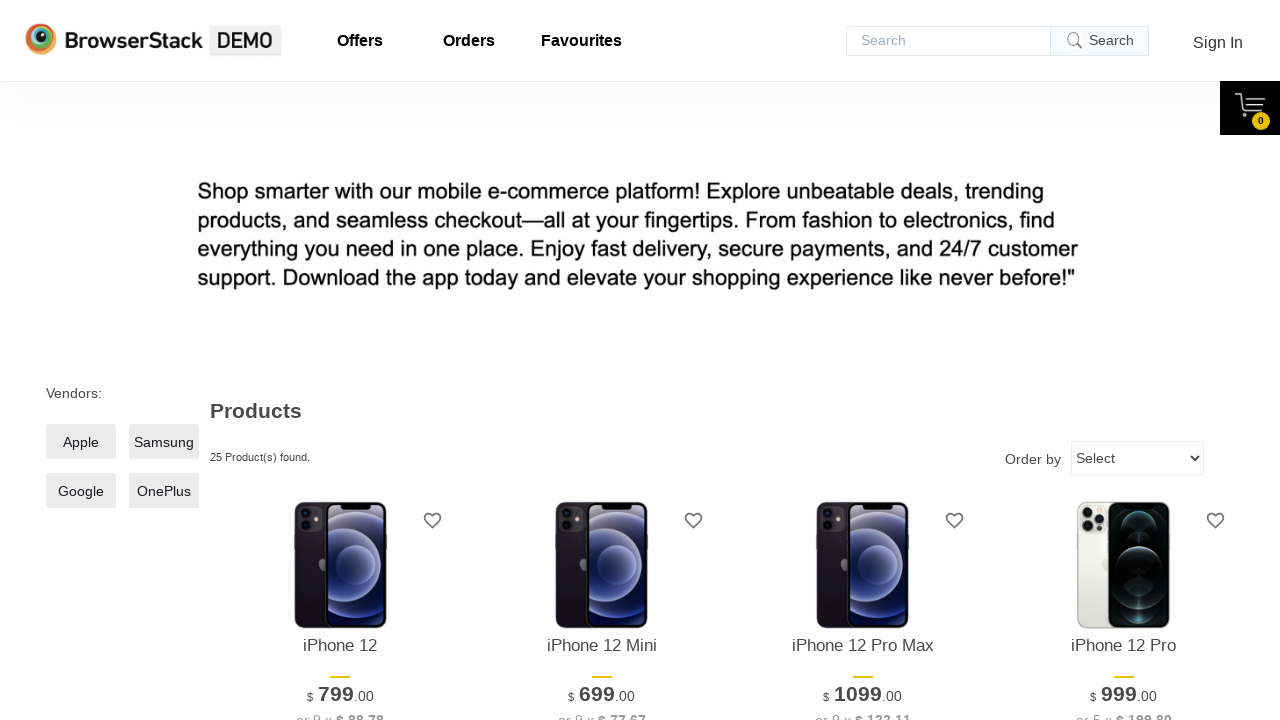

Clicked 'Add to Cart' button for the first product at (340, 361) on //*[@id="1"]/div[4]
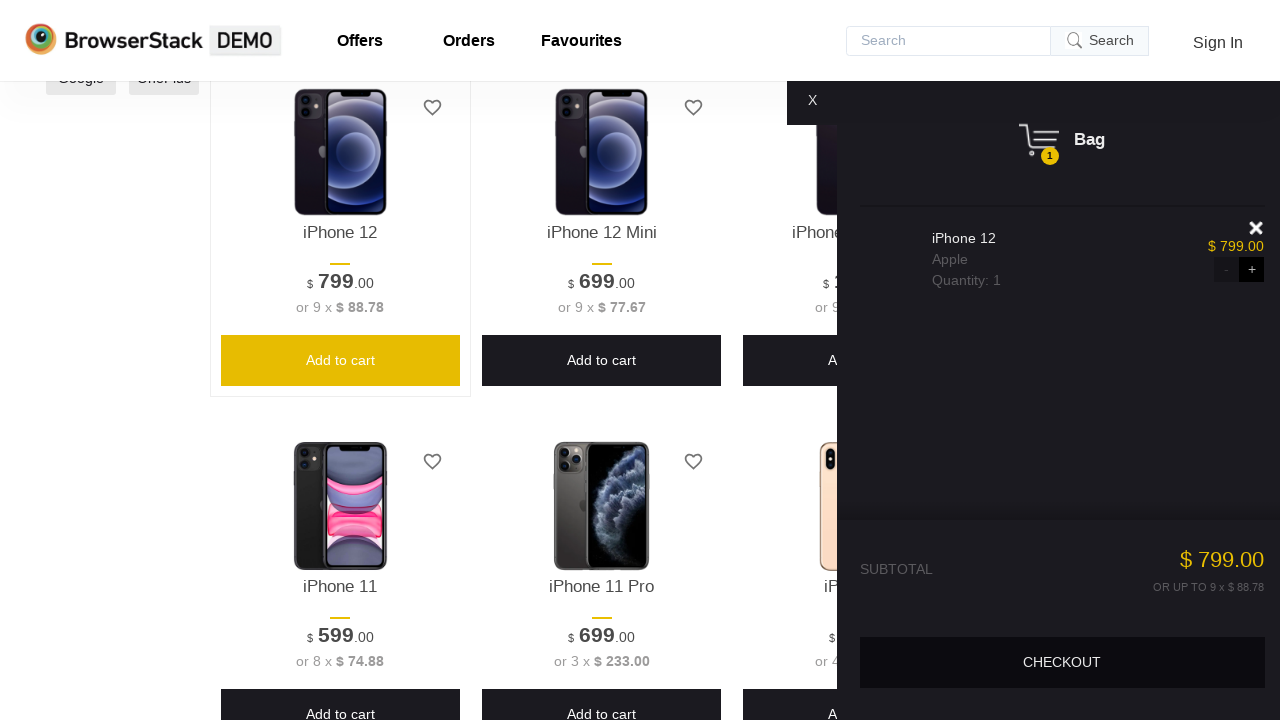

Verified that the shopping cart is visible
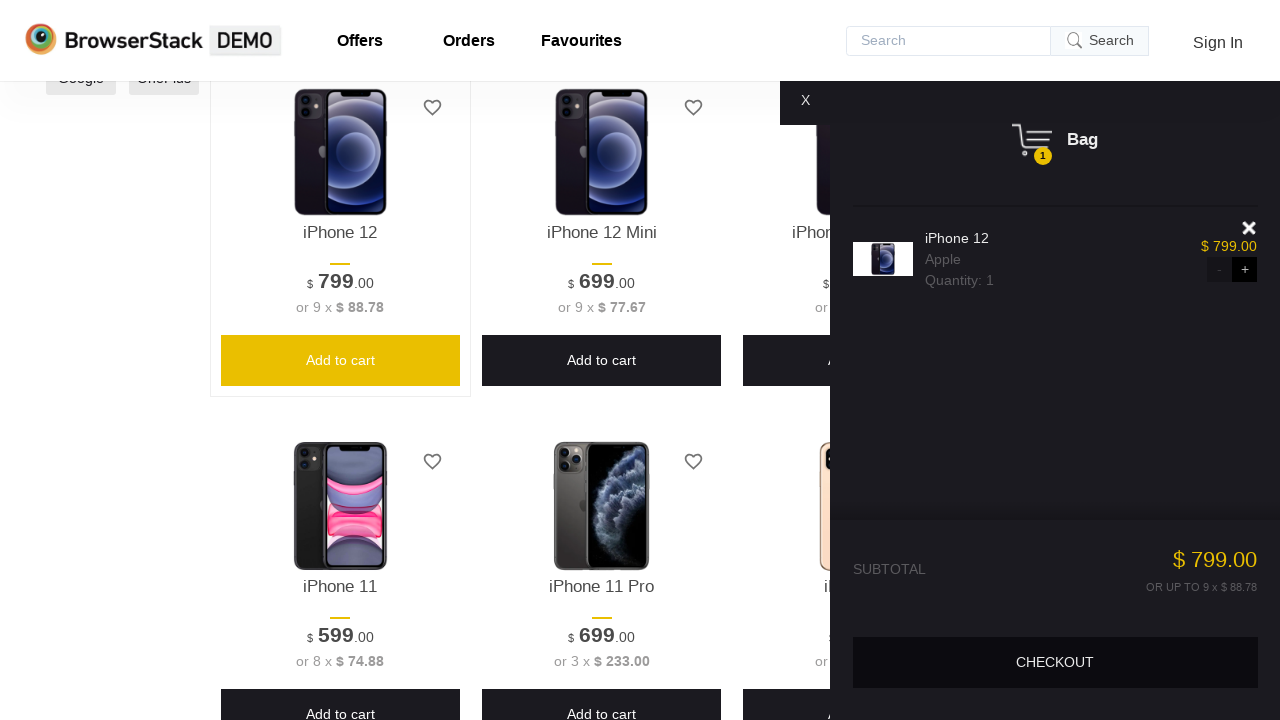

Retrieved text of the product from the shopping cart
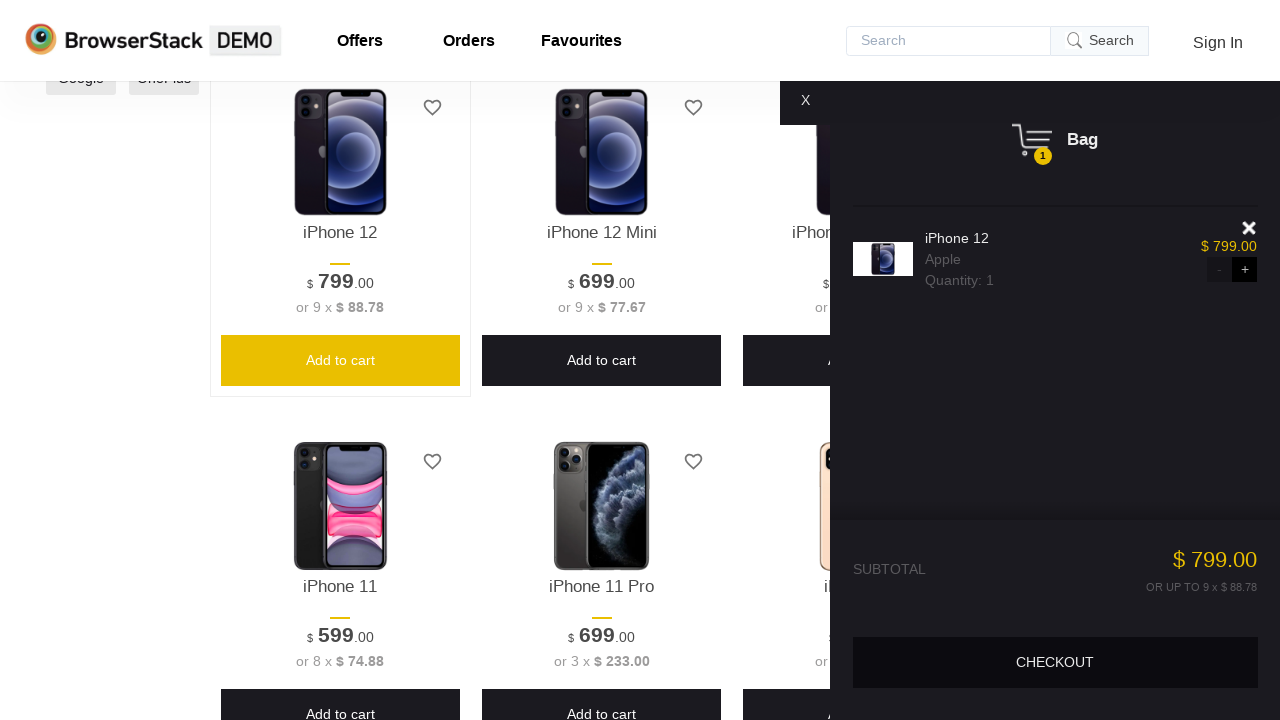

Verified that the product in cart matches the product from the main page
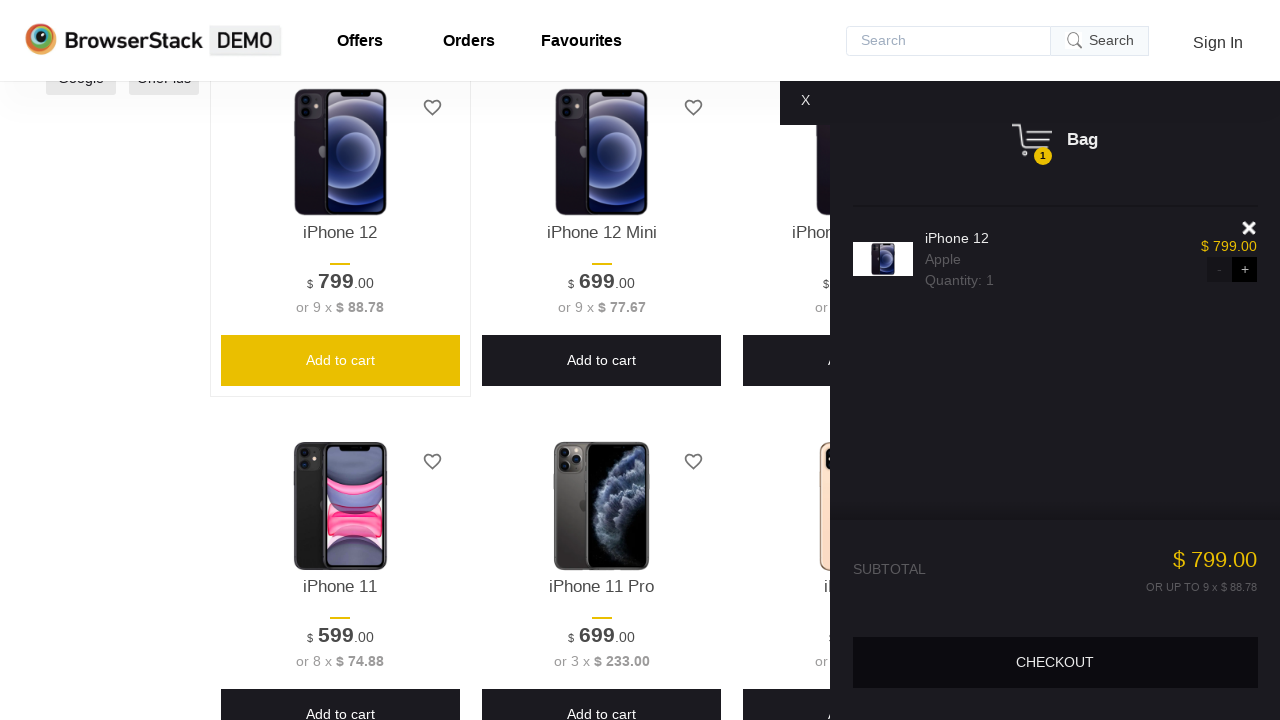

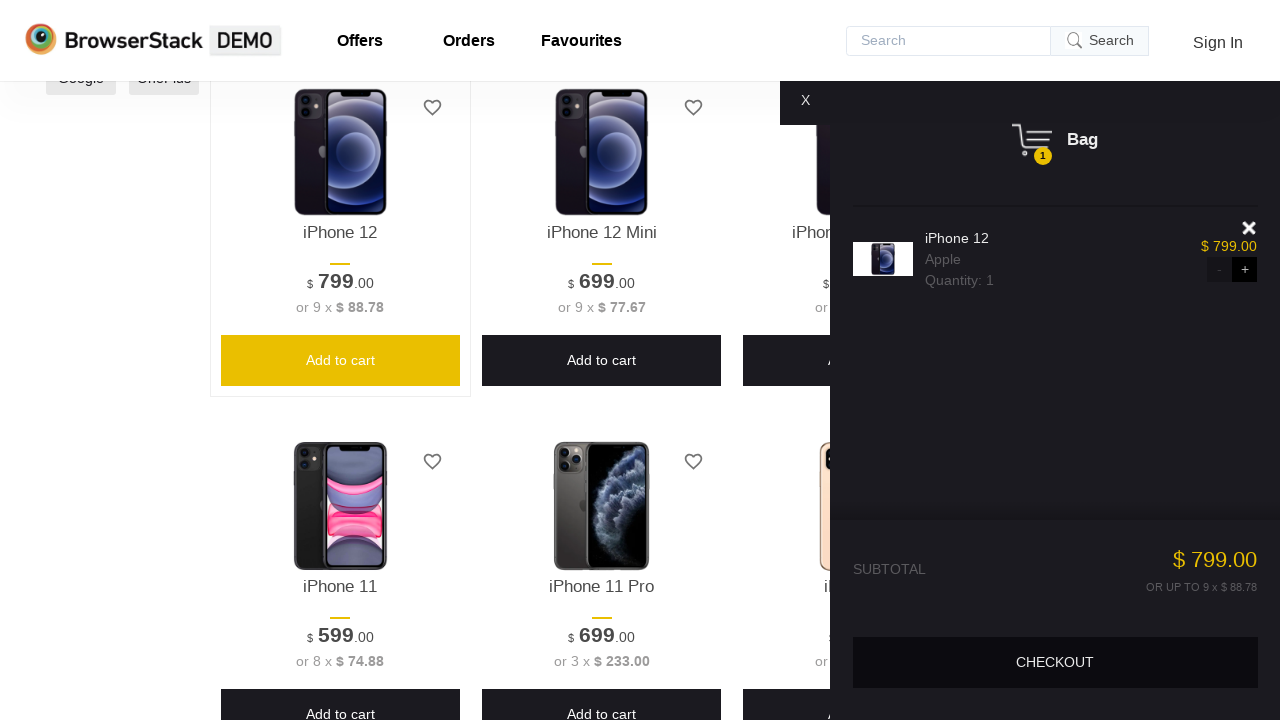